Tests JavaScript alert handling by navigating to the alerts page and interacting with a prompt alert by entering text and accepting it

Starting URL: http://the-internet.herokuapp.com

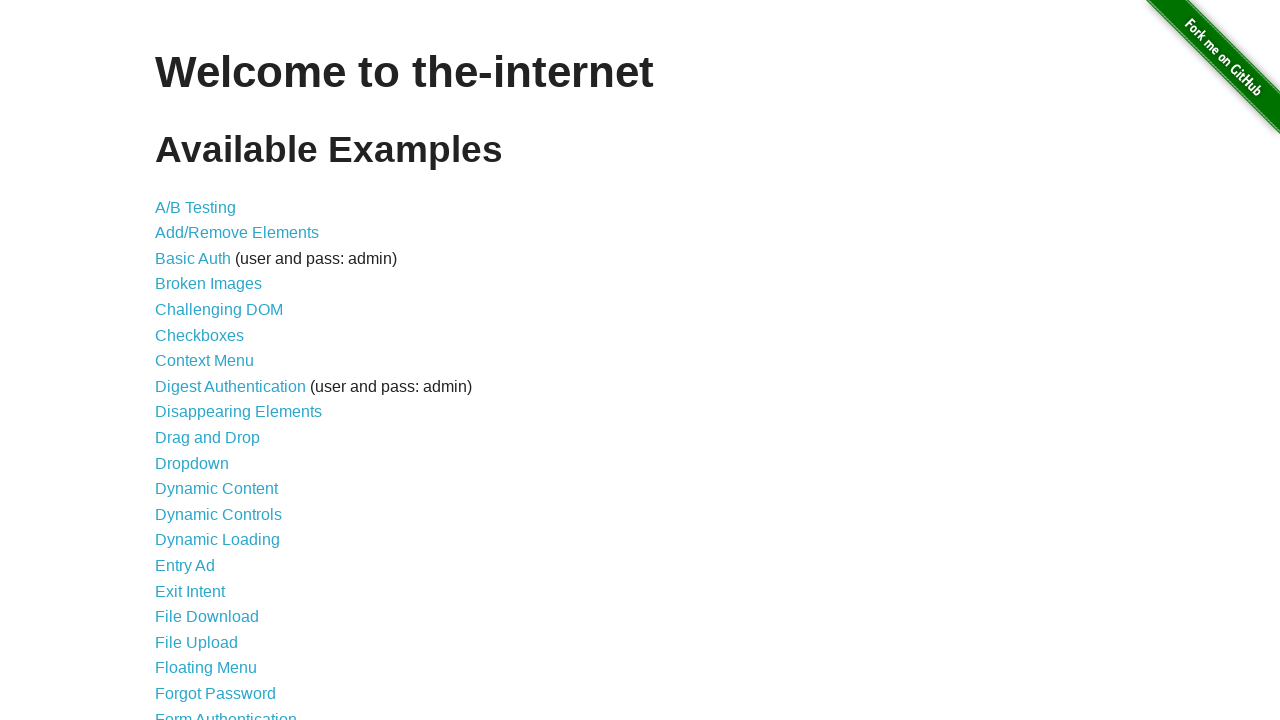

Clicked on JavaScript Alerts link to navigate to alerts page at (214, 361) on xpath=//a[@href='/javascript_alerts']
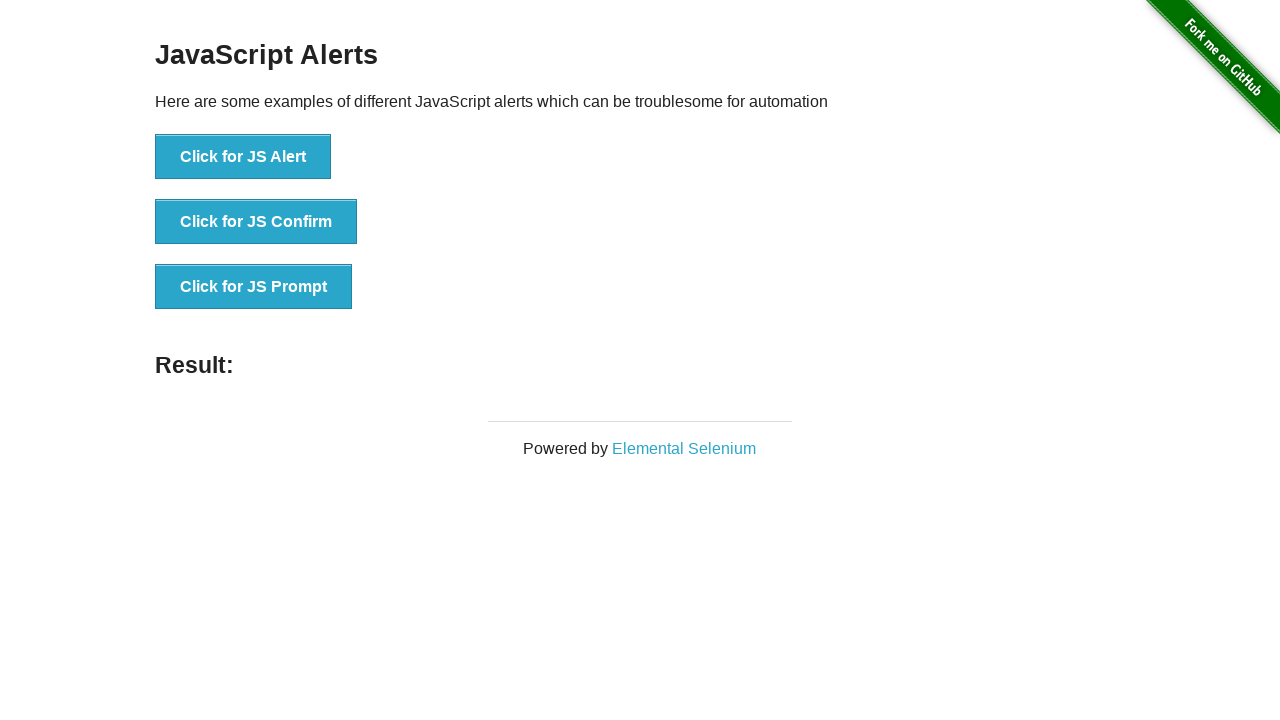

Clicked on prompt button to trigger the prompt alert at (254, 287) on xpath=//button[@onclick='jsPrompt()']
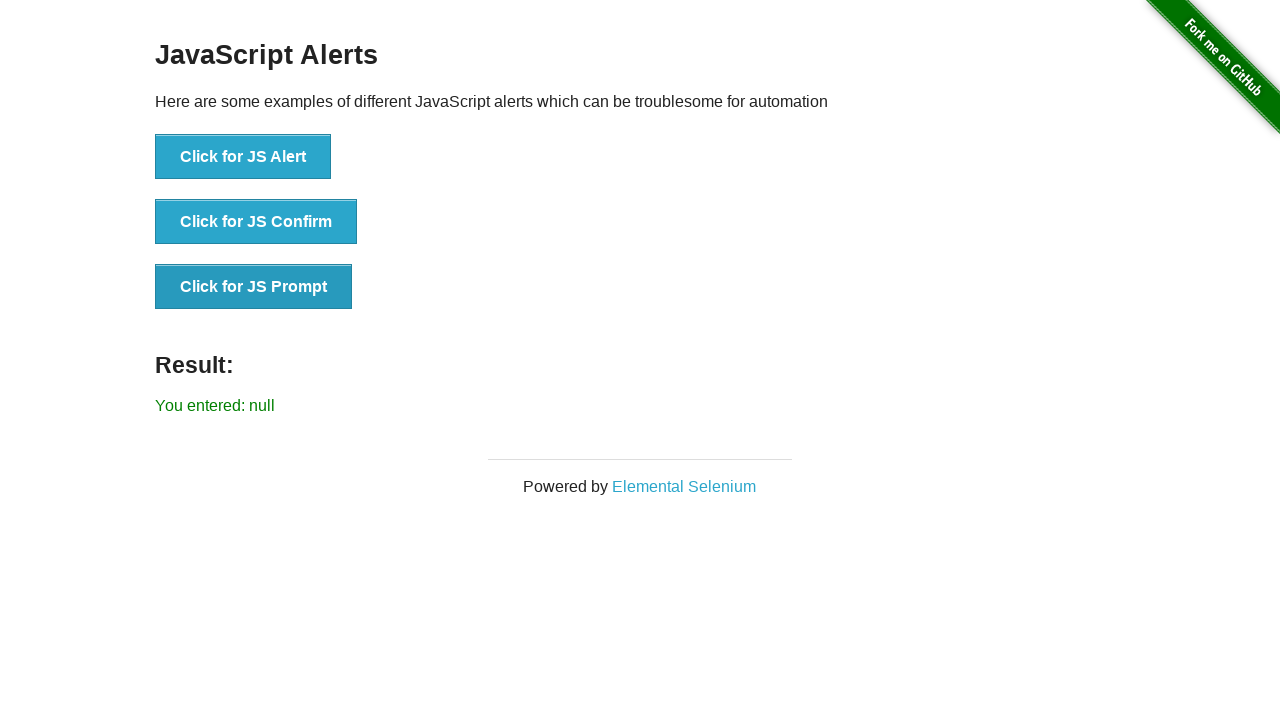

Set up dialog handler to accept prompt with text 'Rumeysa'
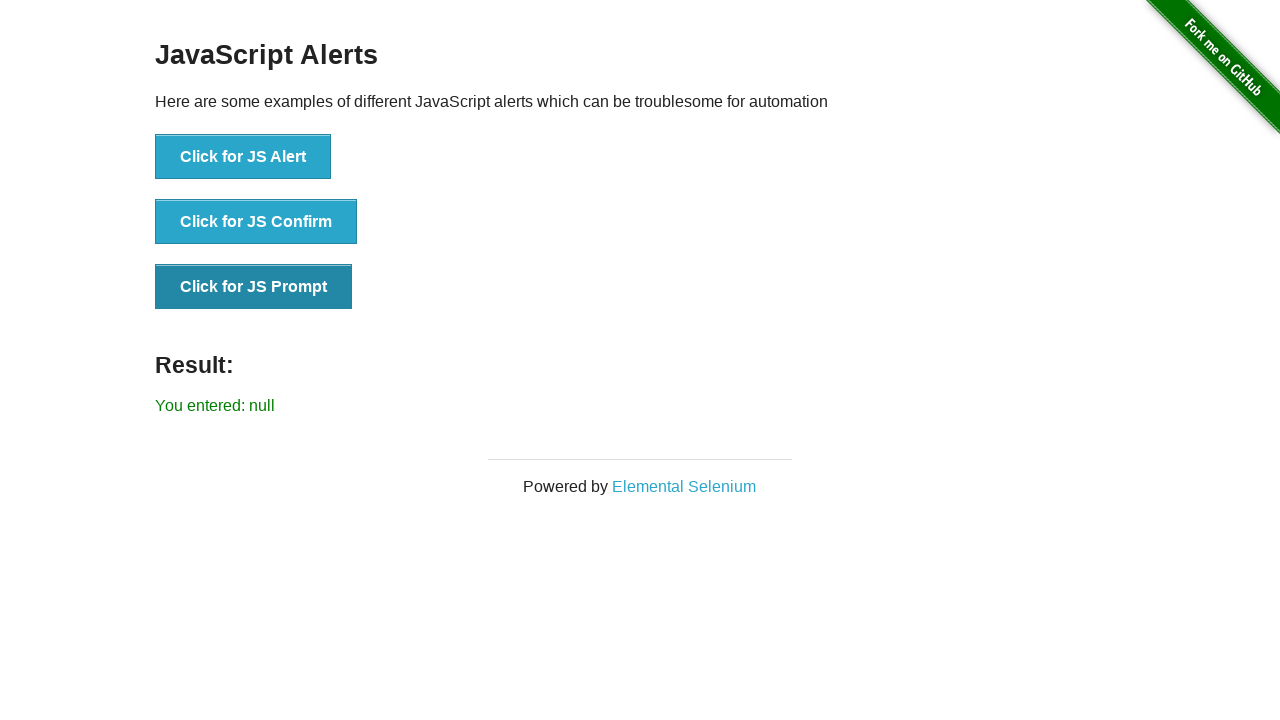

Clicked prompt button again to trigger the dialog and accept it with text input at (254, 287) on xpath=//button[@onclick='jsPrompt()']
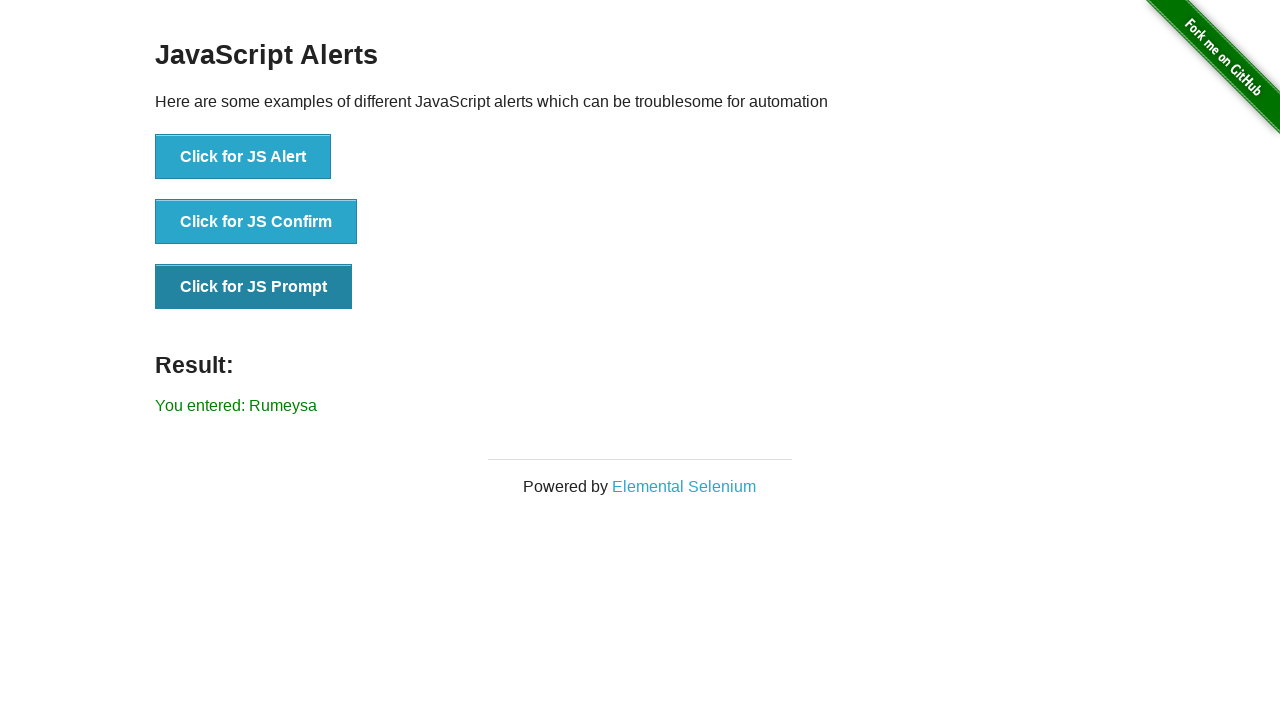

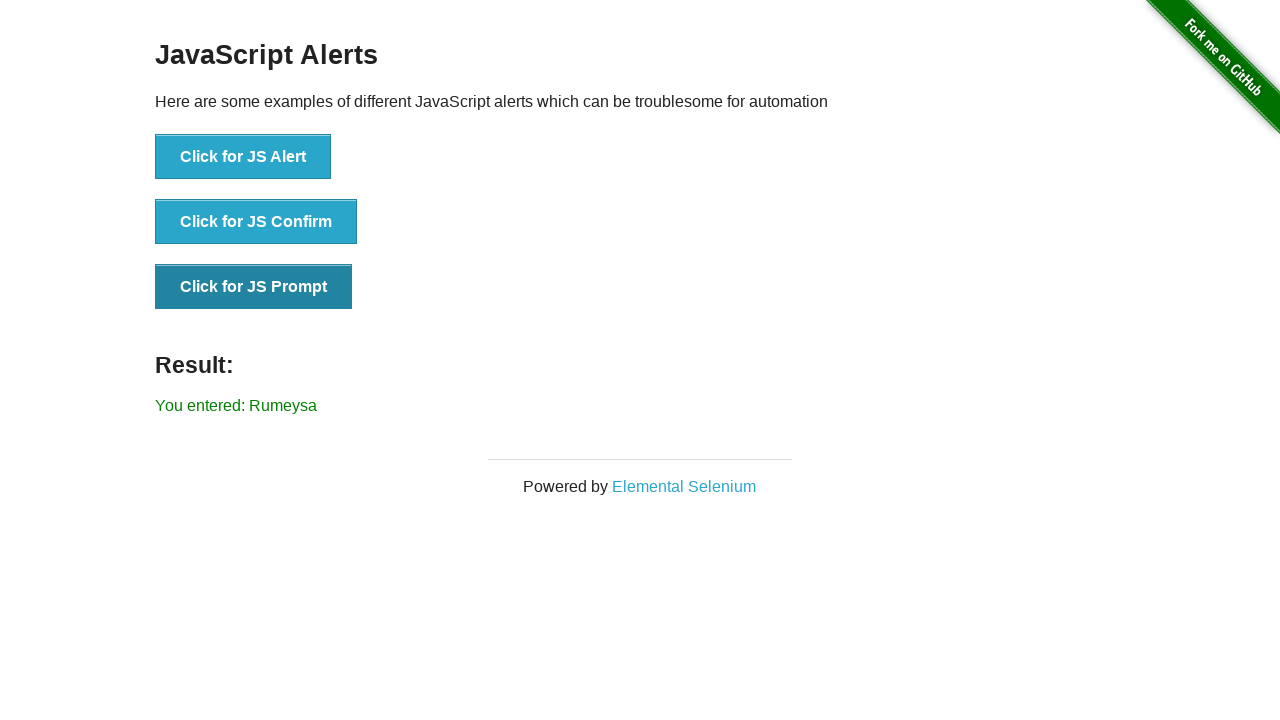